Demonstrates various selector types (ID, Name, ClassName, CSS, XPath, LinkText, PartialLinkText, TagName) on the jQuery UI website by finding elements and clicking on links.

Starting URL: https://jqueryui.com/

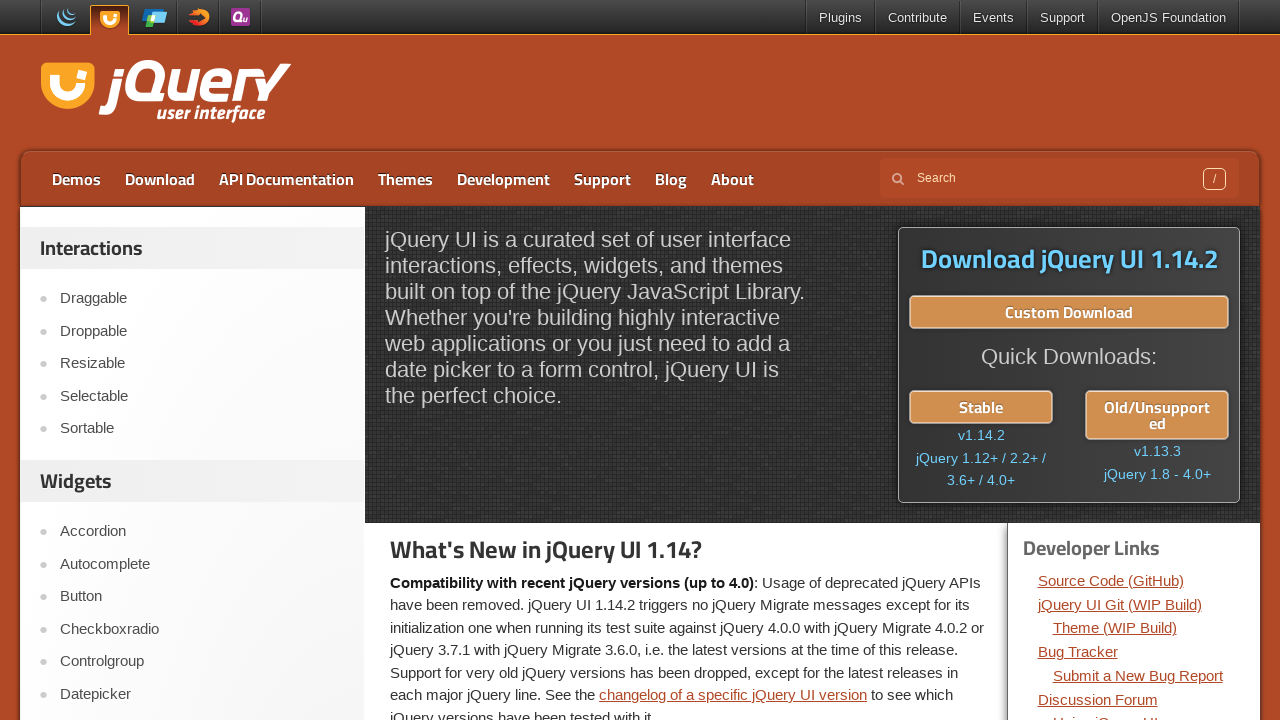

Located main element by ID selector
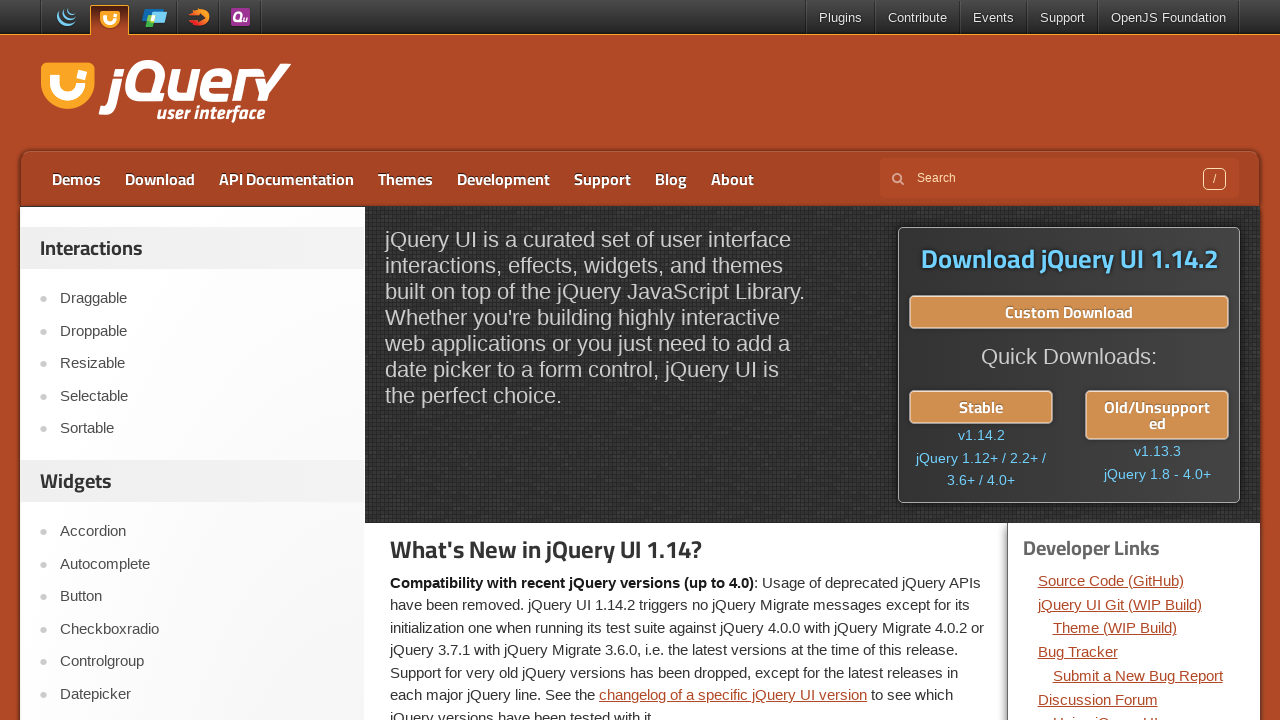

Verified main element exists
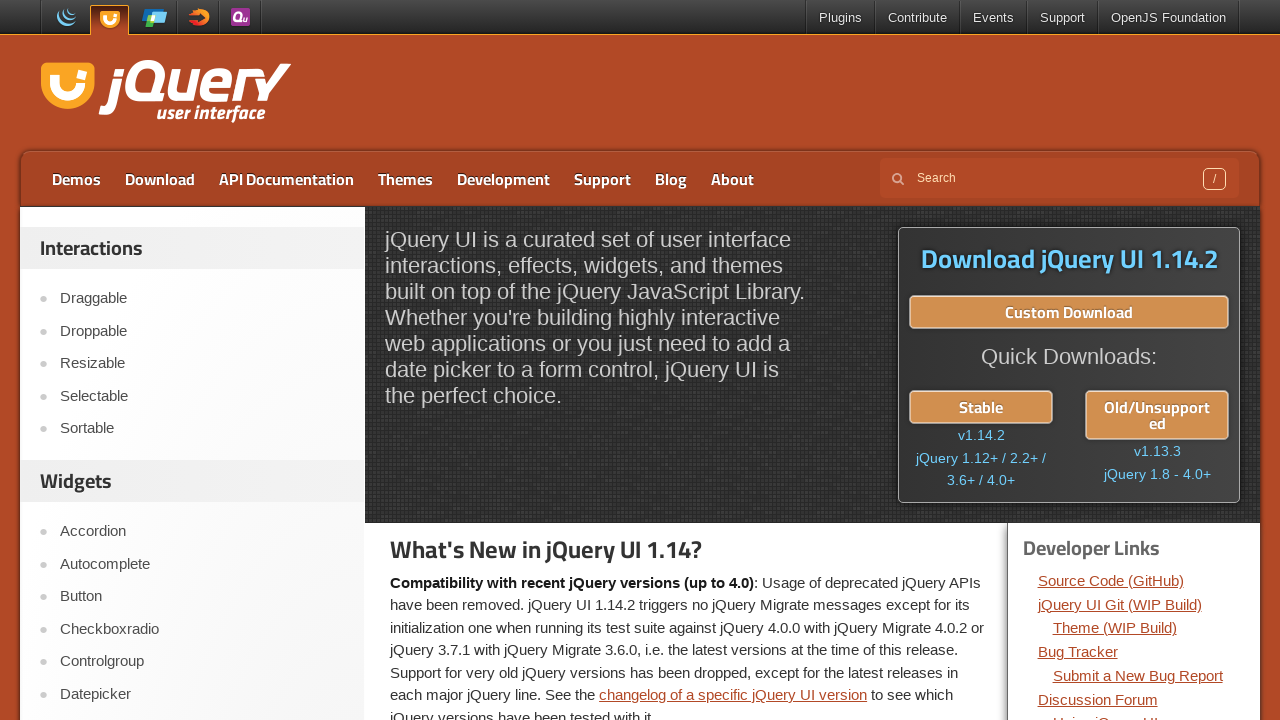

Located content-wrapper element by ID selector
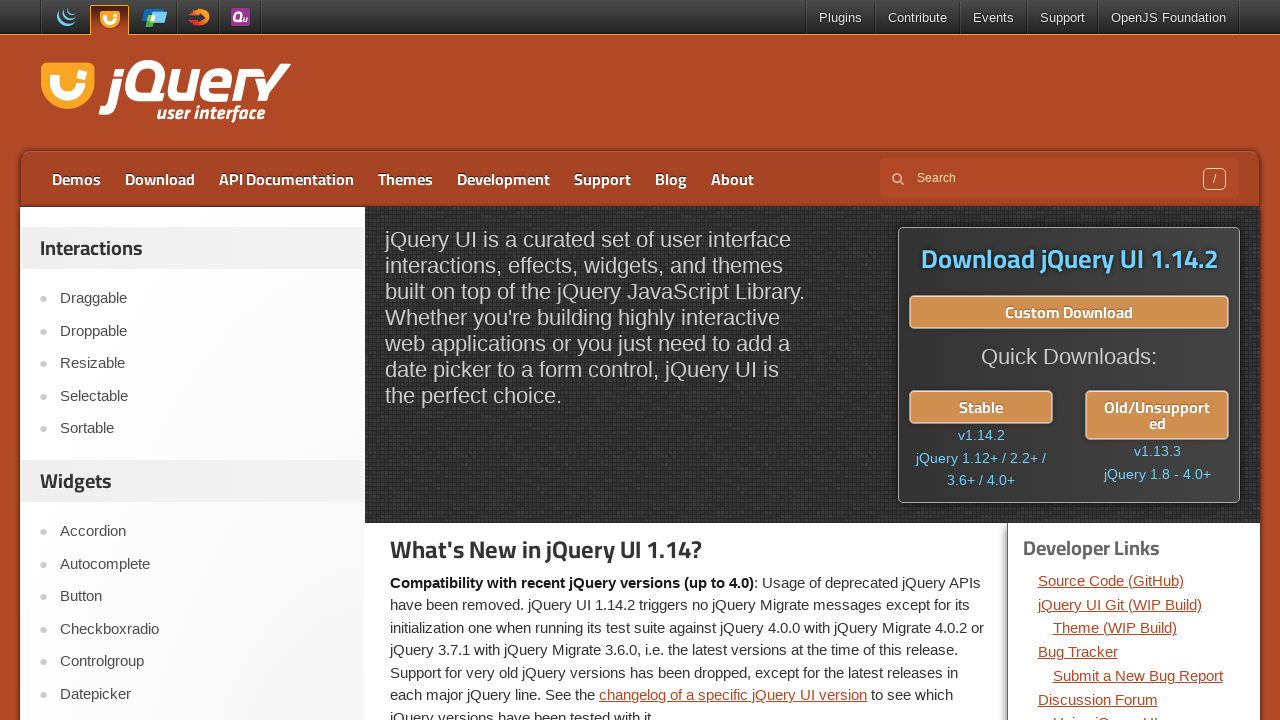

Verified content-wrapper element exists
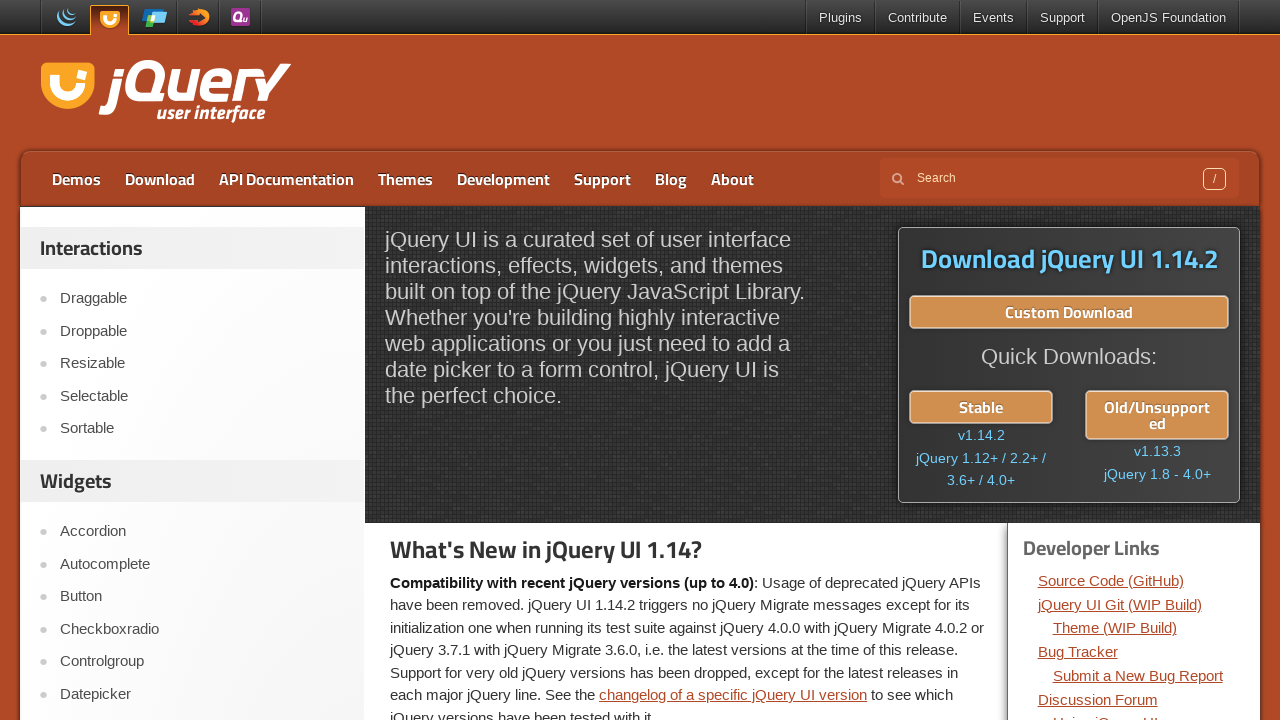

Located element by name selector 's'
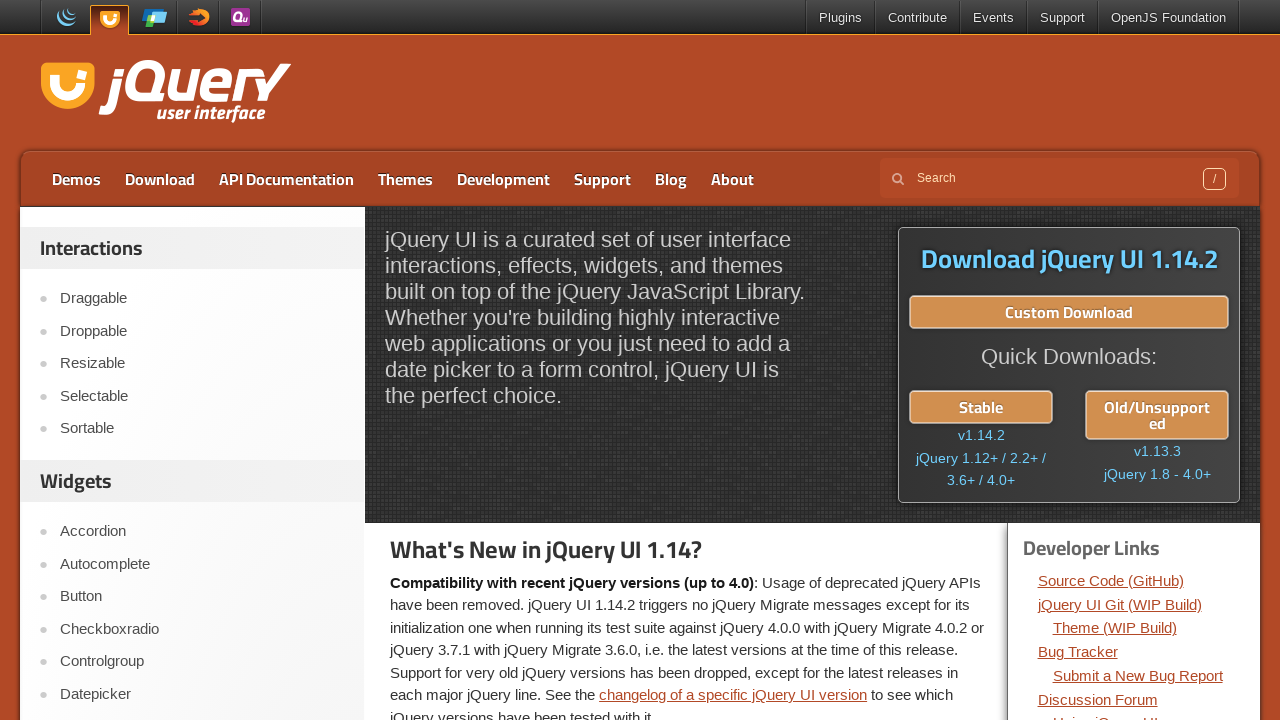

Verified name selector element exists
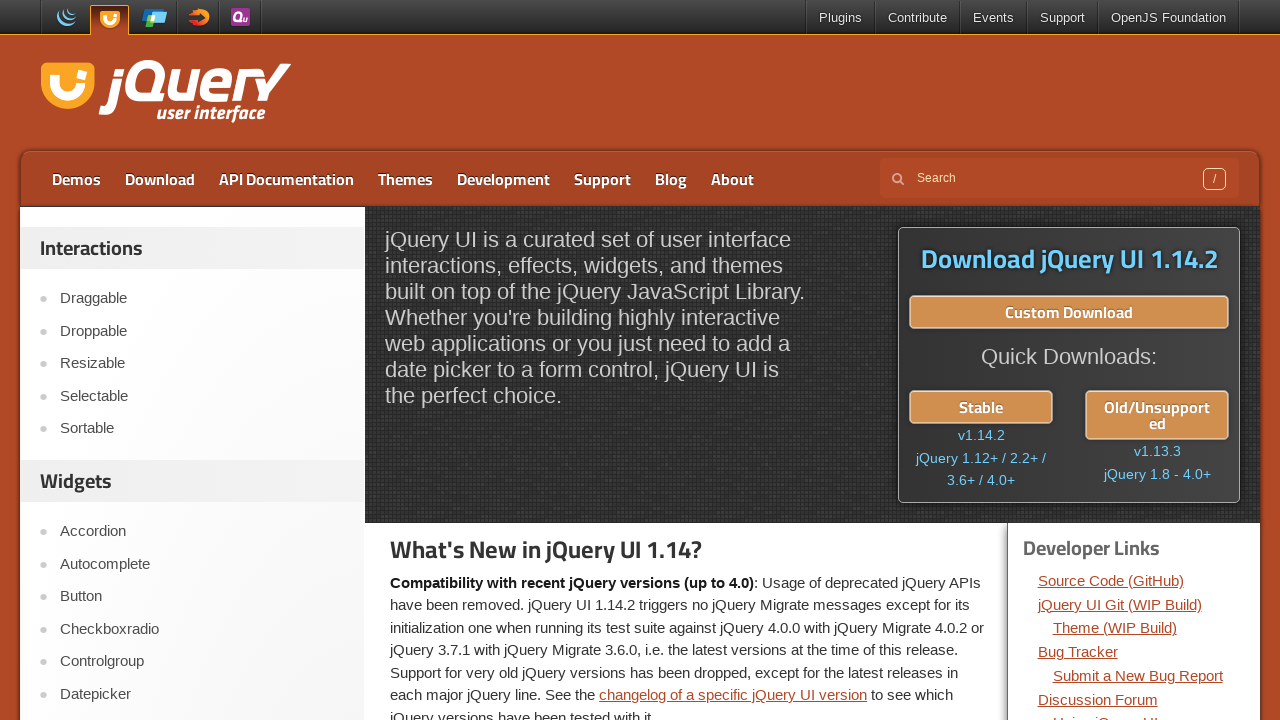

Located first element with class 'twelve'
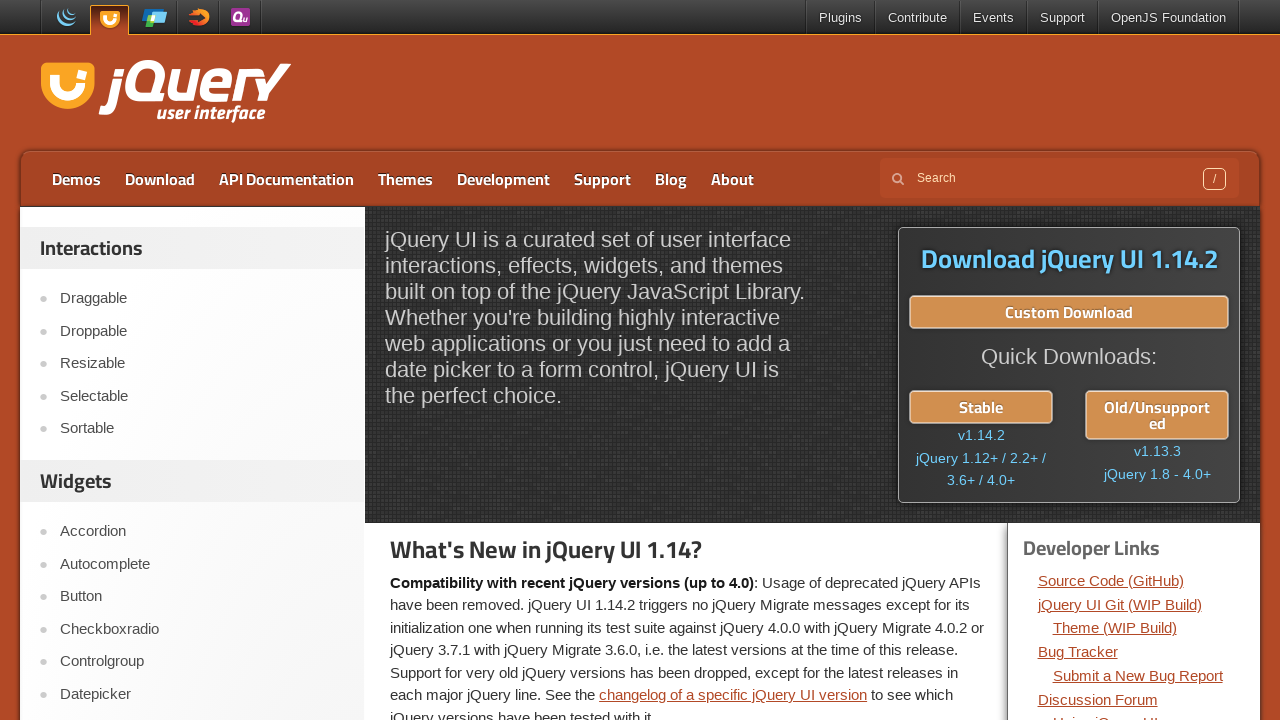

Verified class 'twelve' elements exist
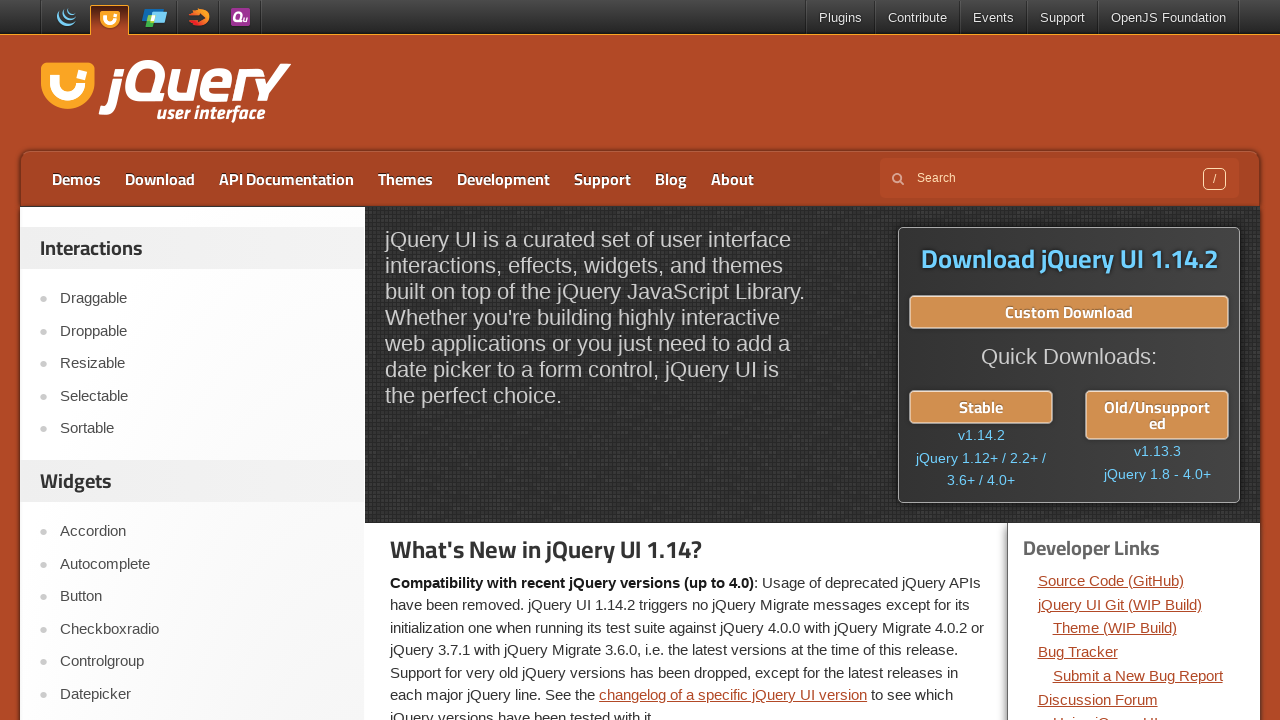

Located element with class 'content-right'
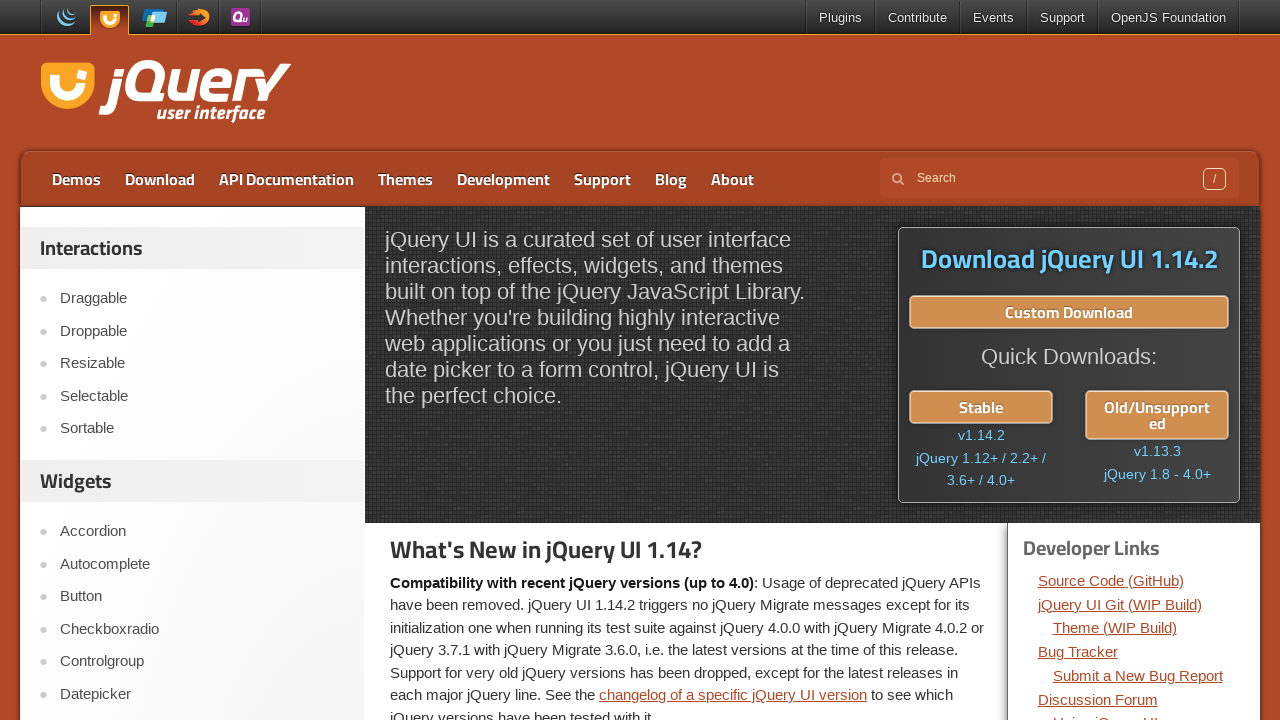

Verified class 'content-right' element exists
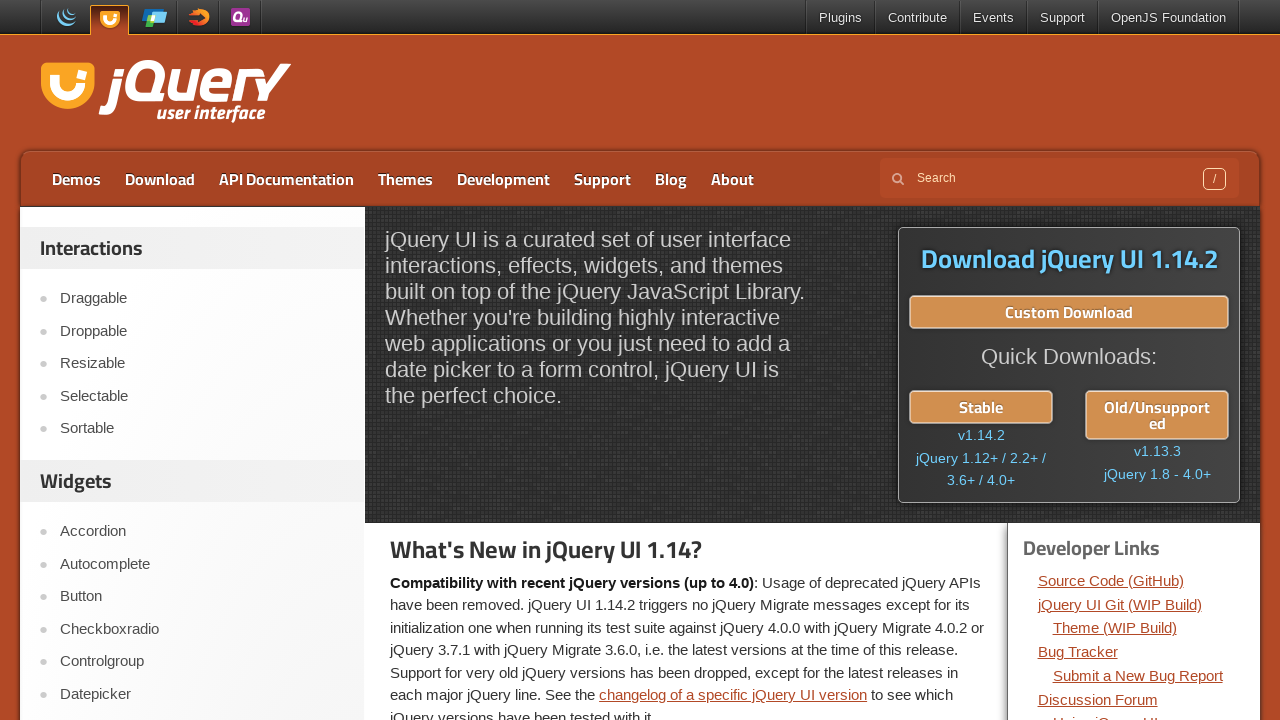

Located content element by CSS selector
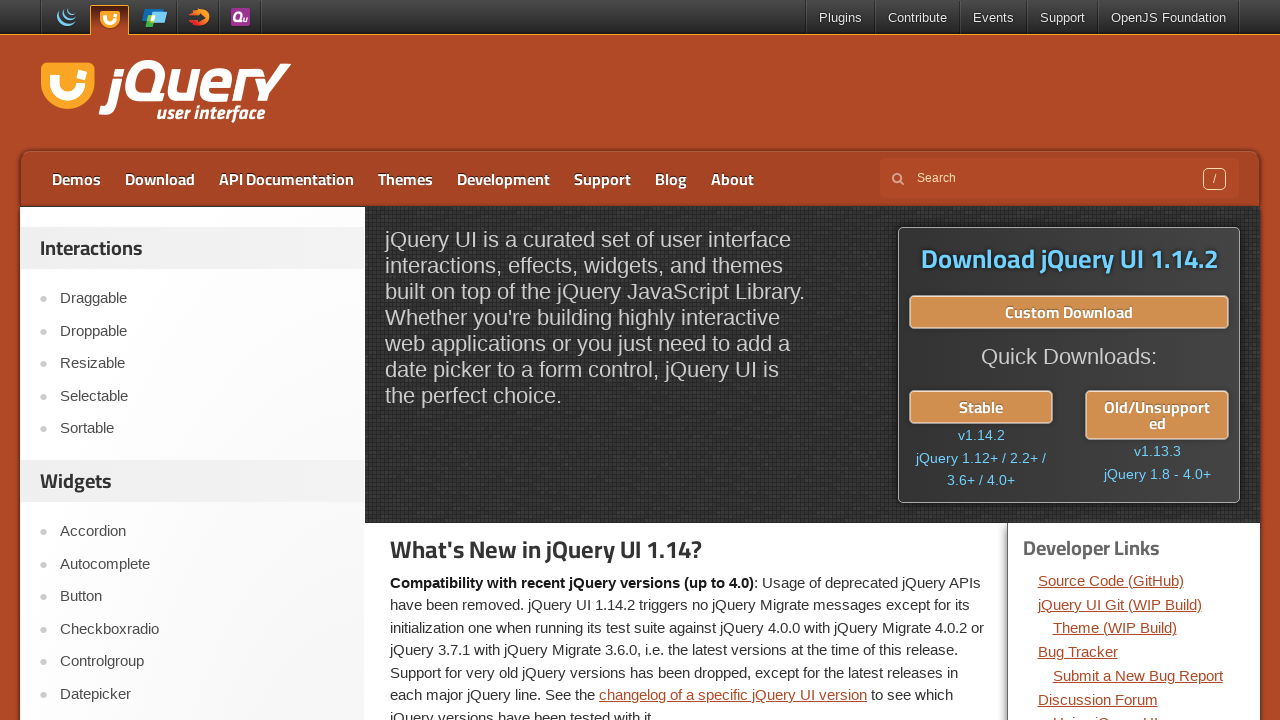

Verified #content CSS selector element exists
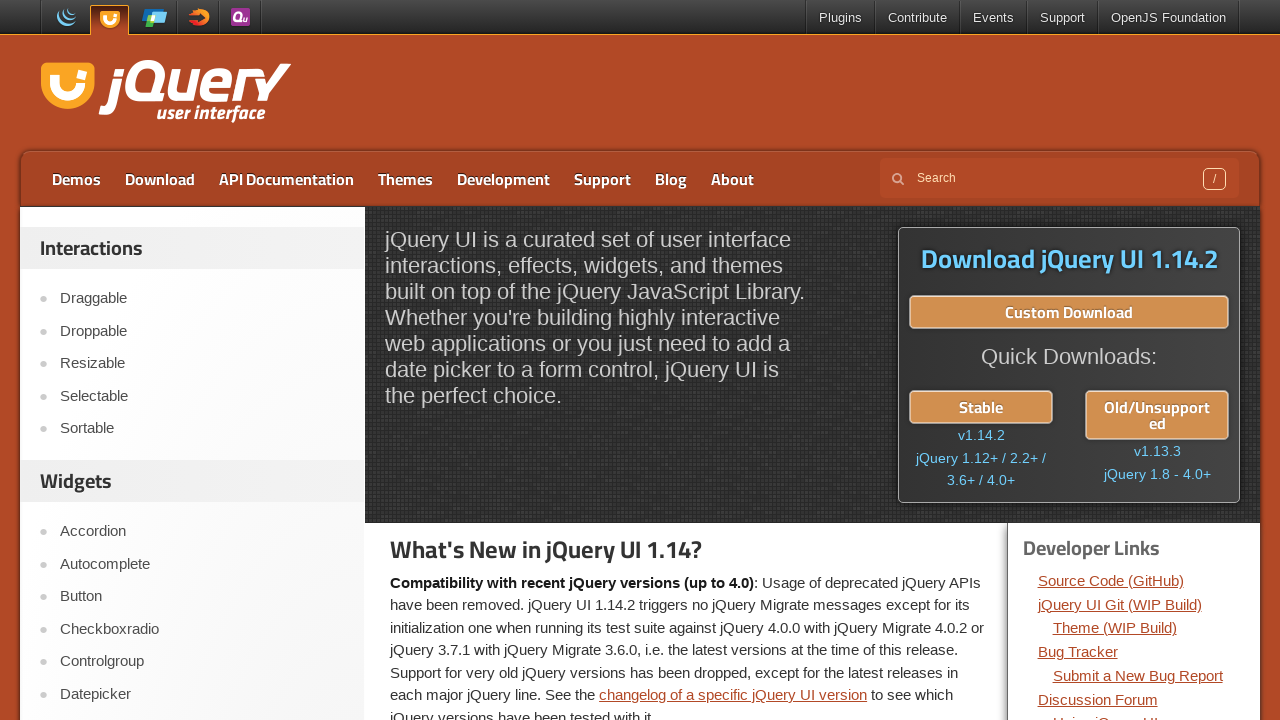

Located dev-links div by CSS selector
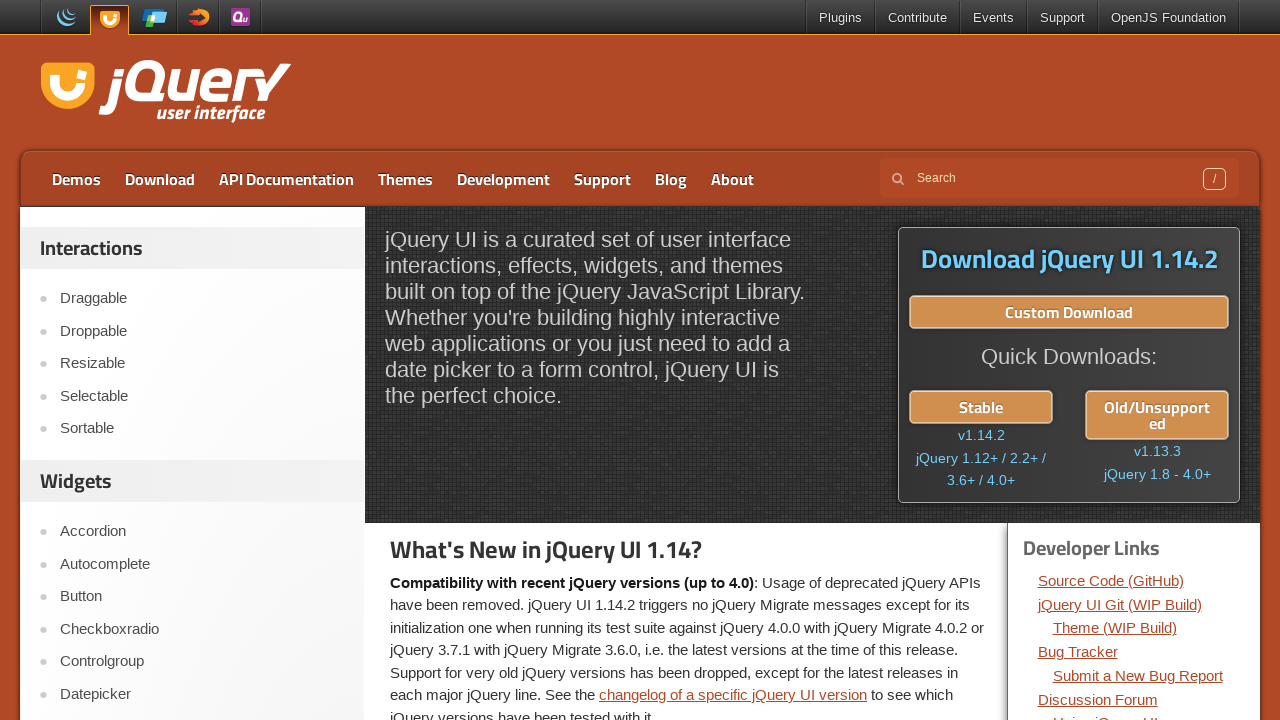

Verified #content > div.dev-links CSS selector element exists
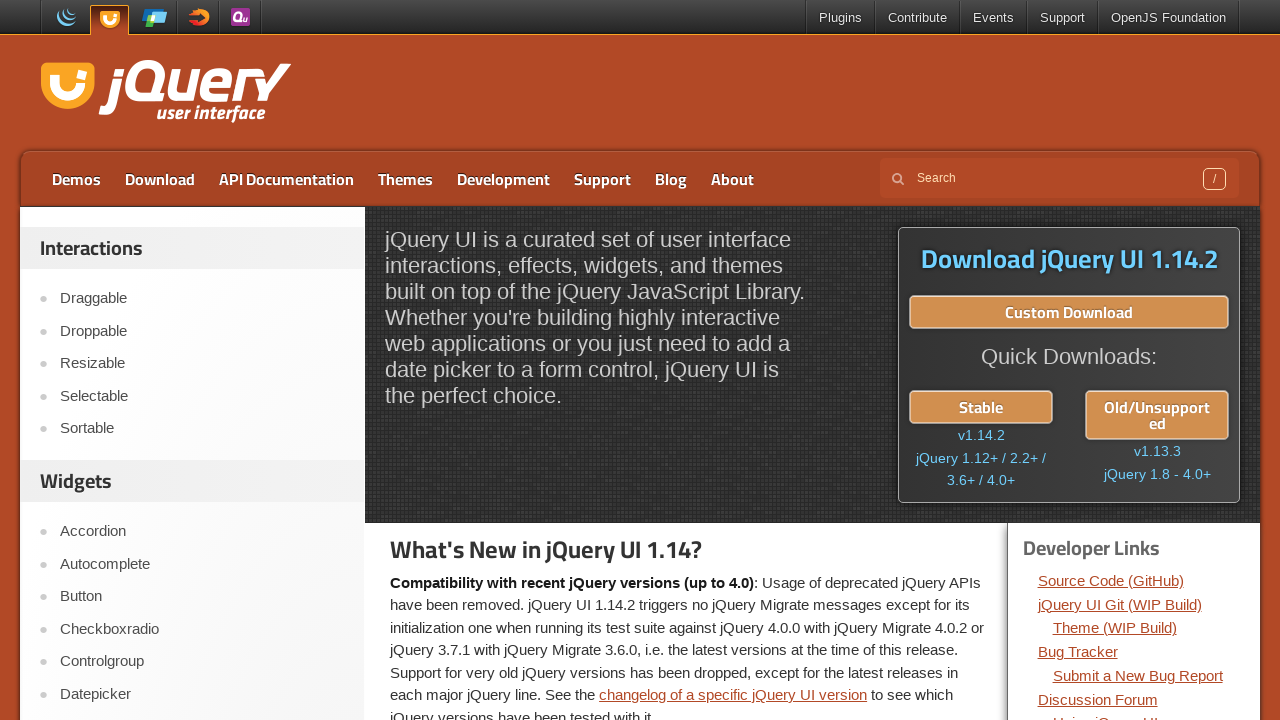

Located ul element by CSS selector
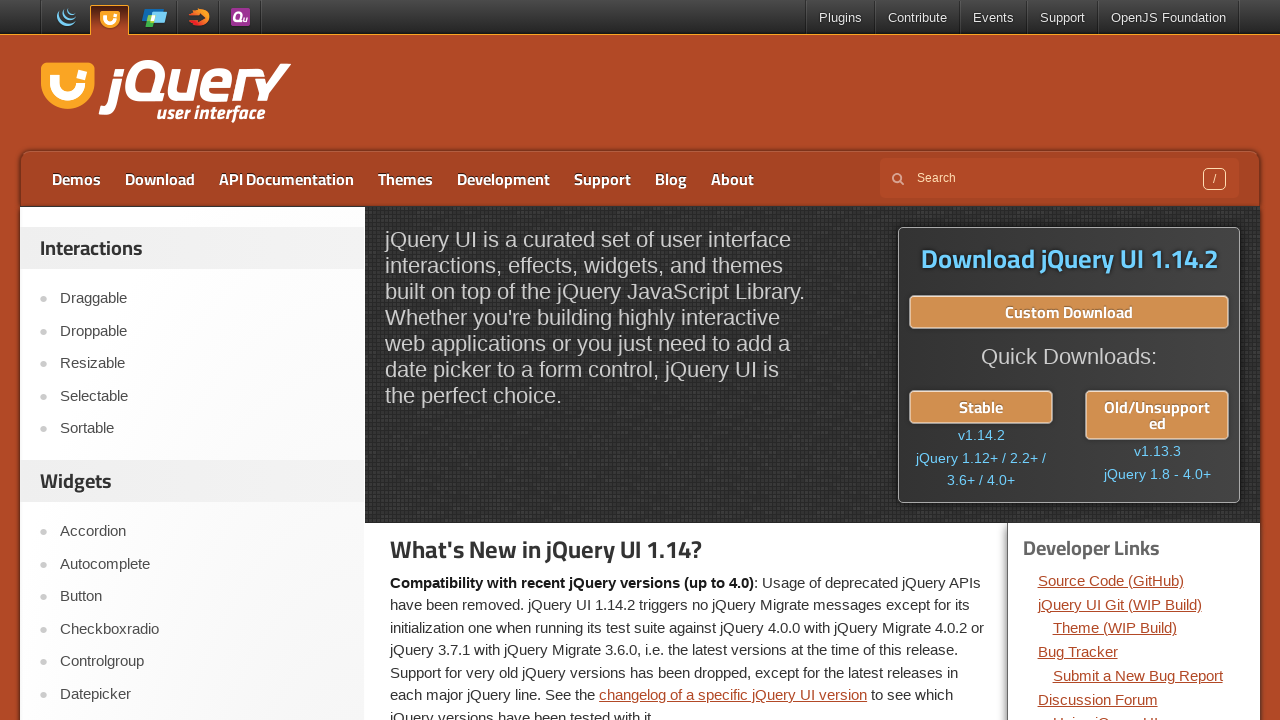

Verified #content > div.dev-links > ul CSS selector element exists
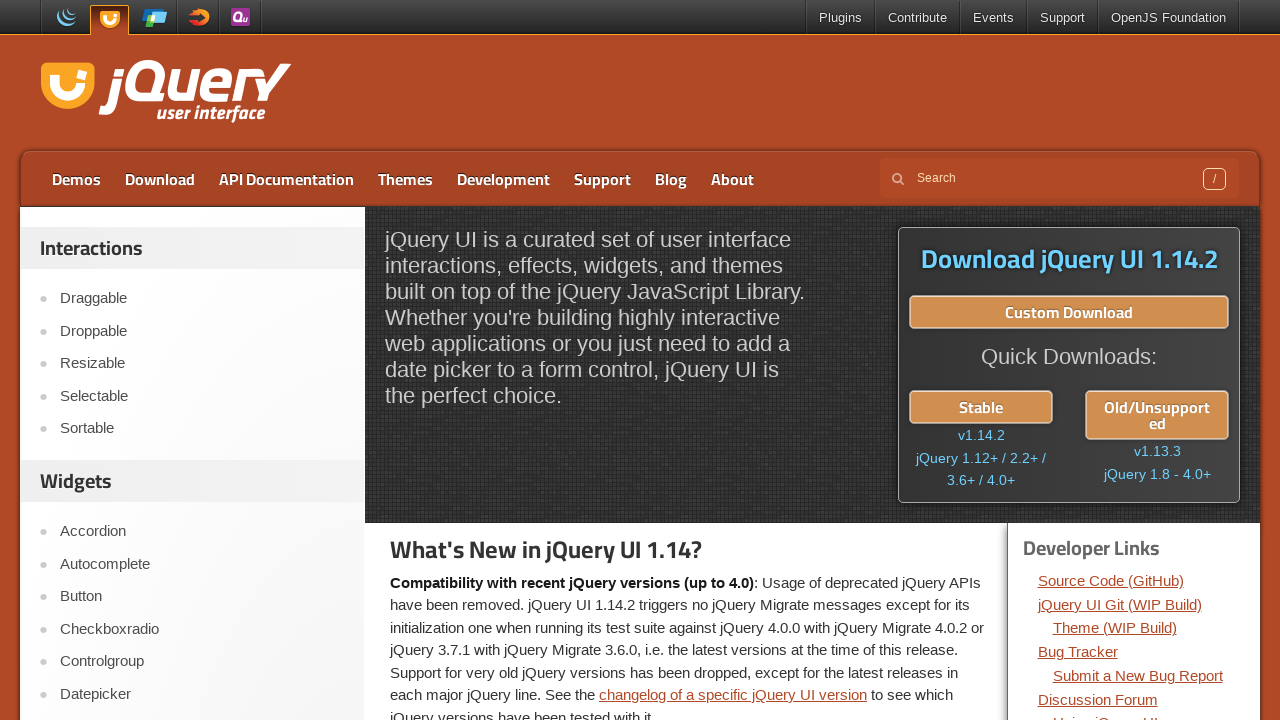

Located link element by nth-child CSS selector
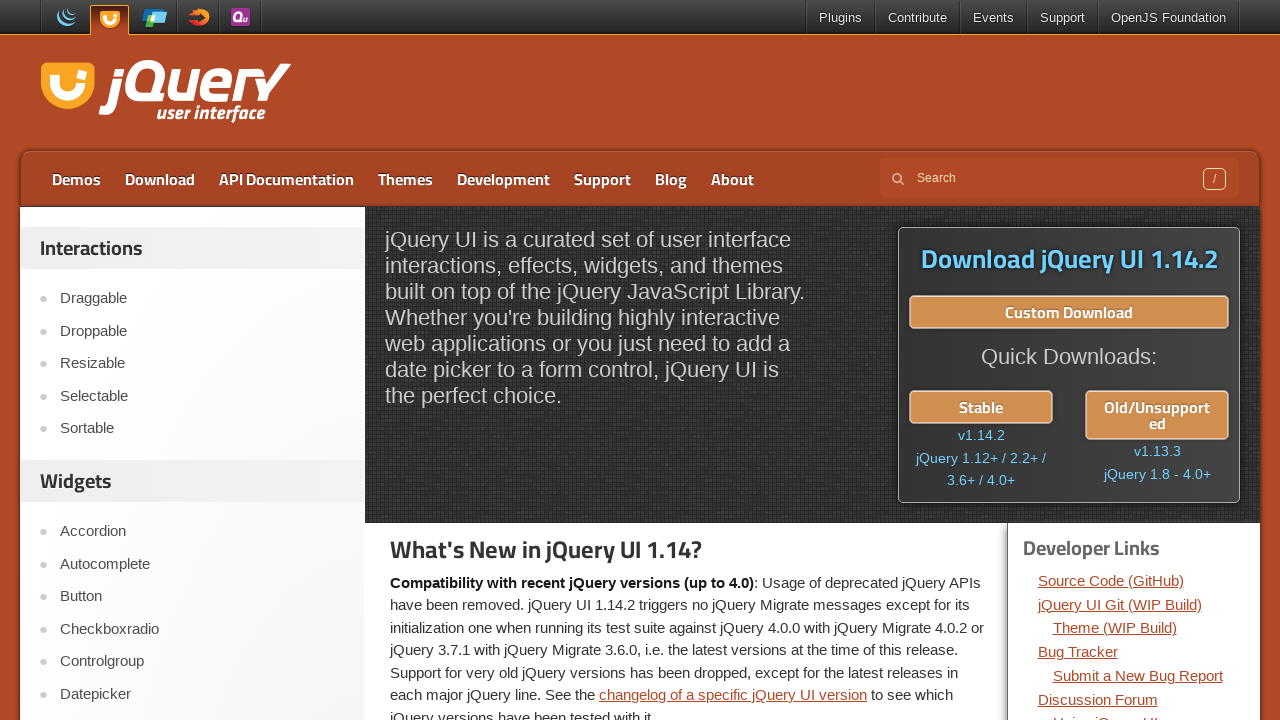

Verified nth-child CSS selector element exists
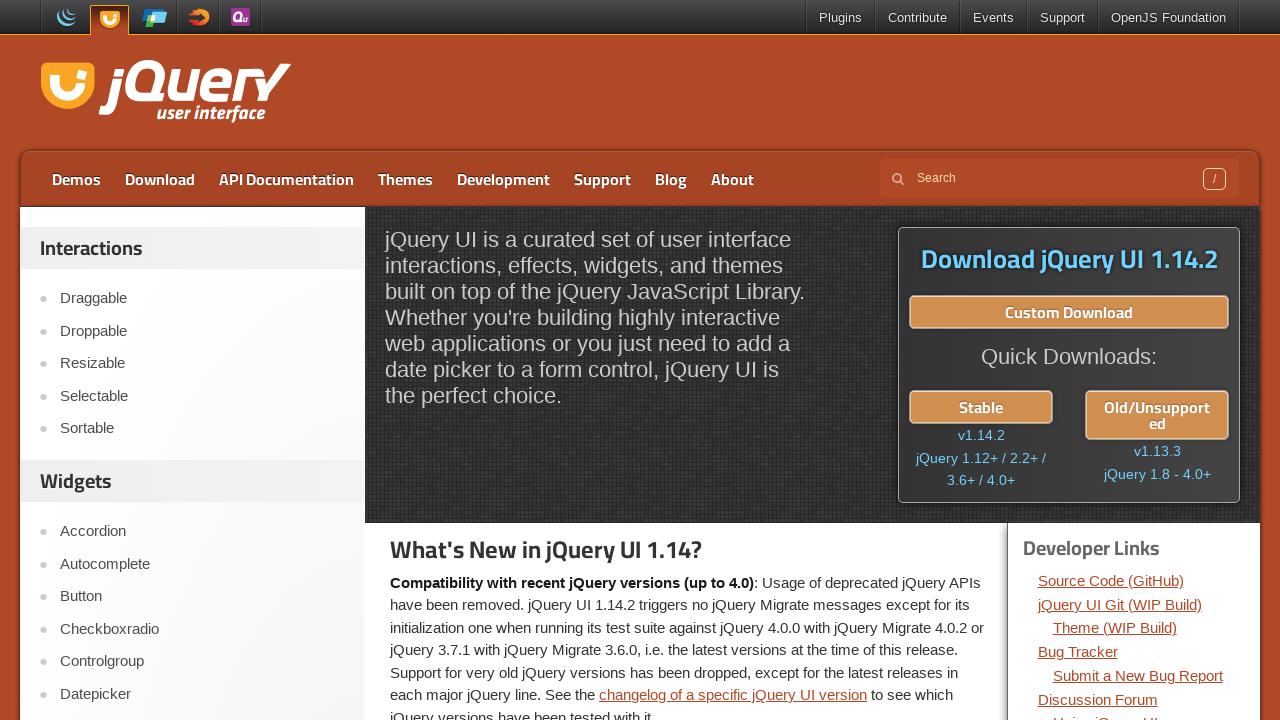

Located content element by XPath selector
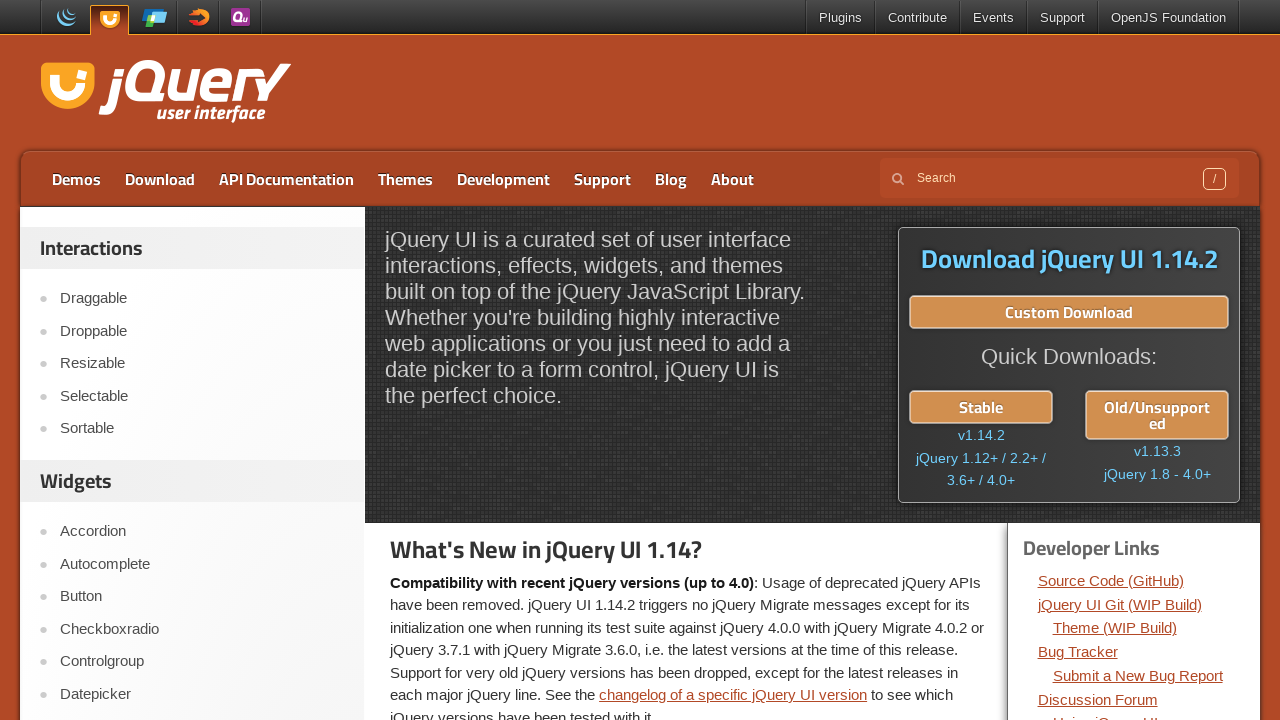

Verified XPath selector element exists
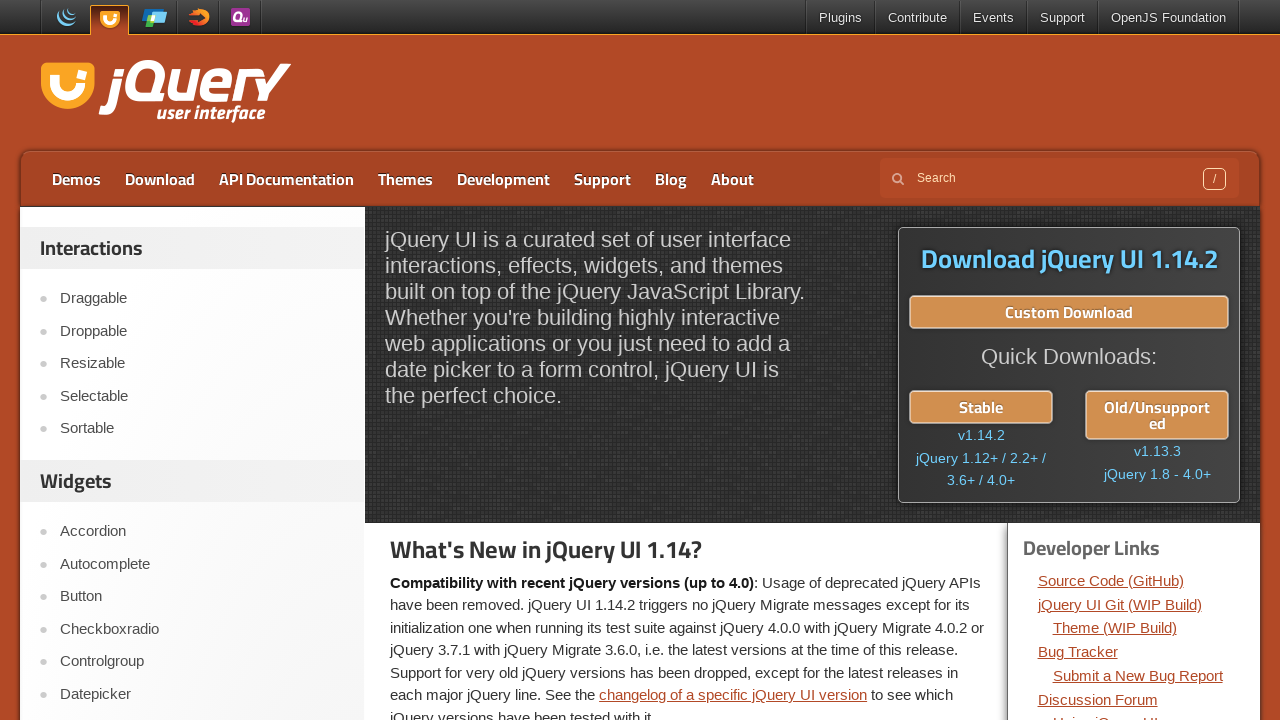

Located 'Stable' link by text selector
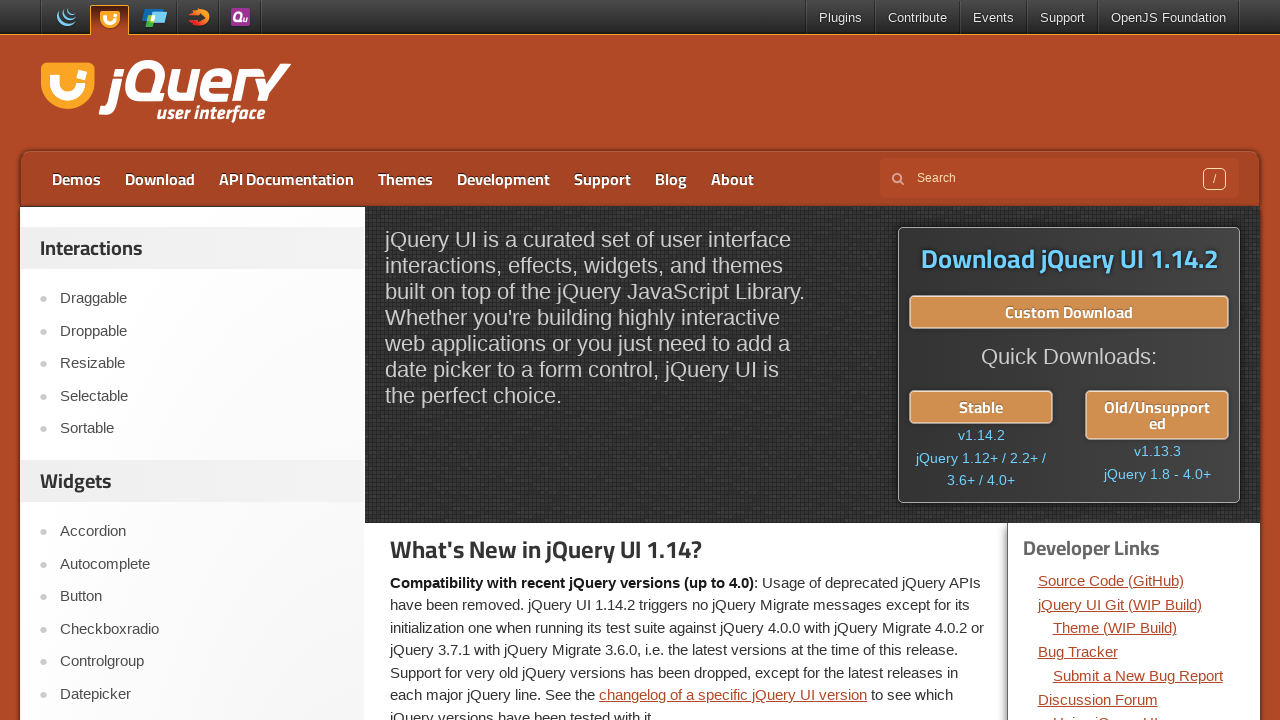

Clicked 'Stable' link at (981, 407) on text=Stable
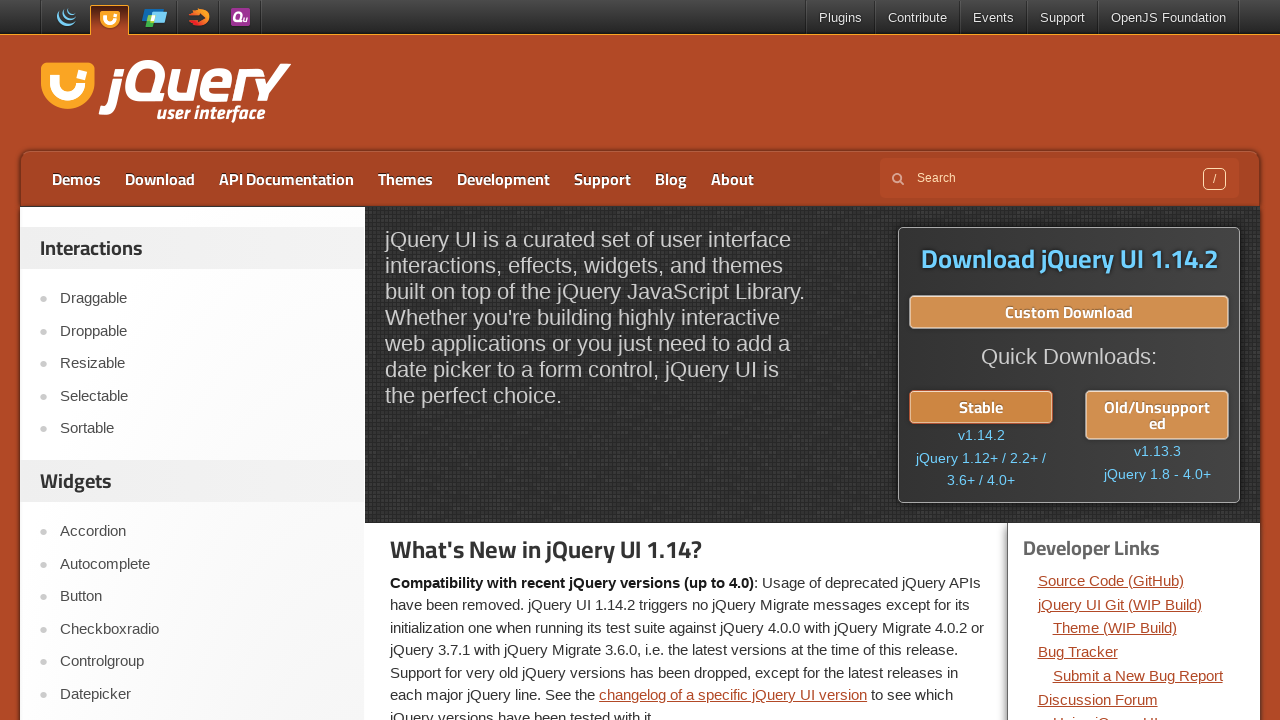

Page loaded after clicking Stable link
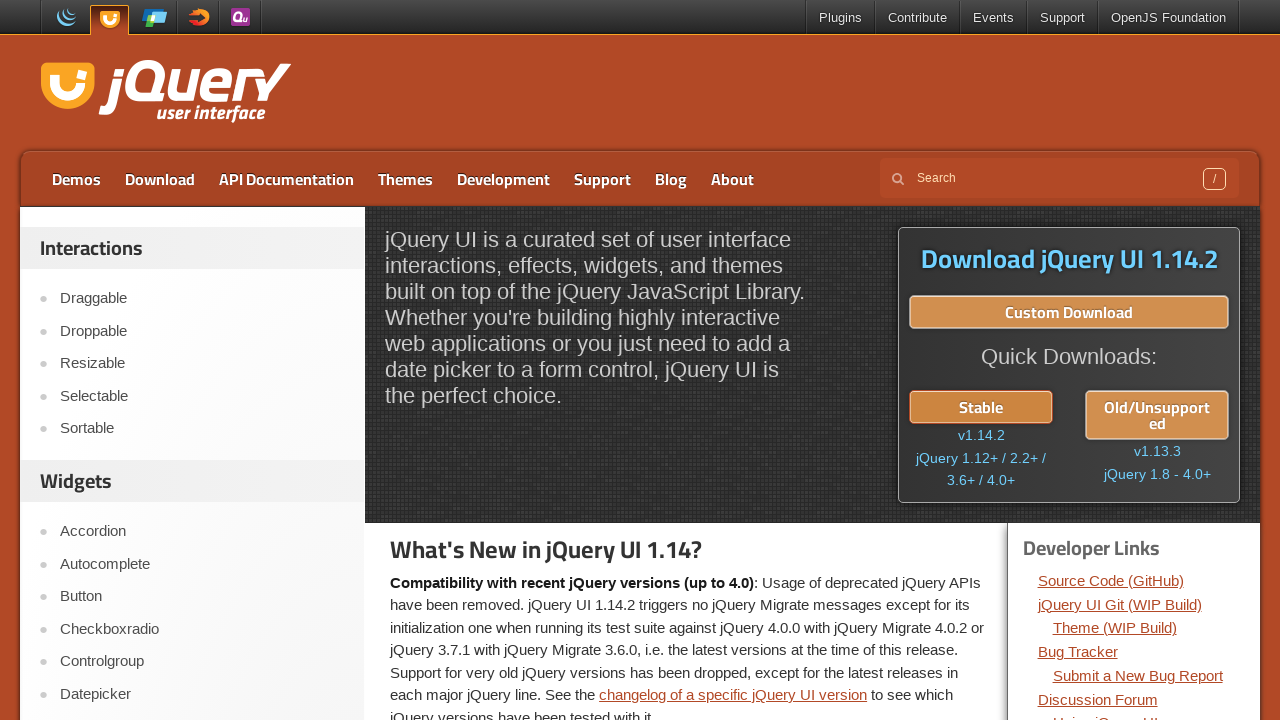

Located link containing 'Stab' text by partial text selector
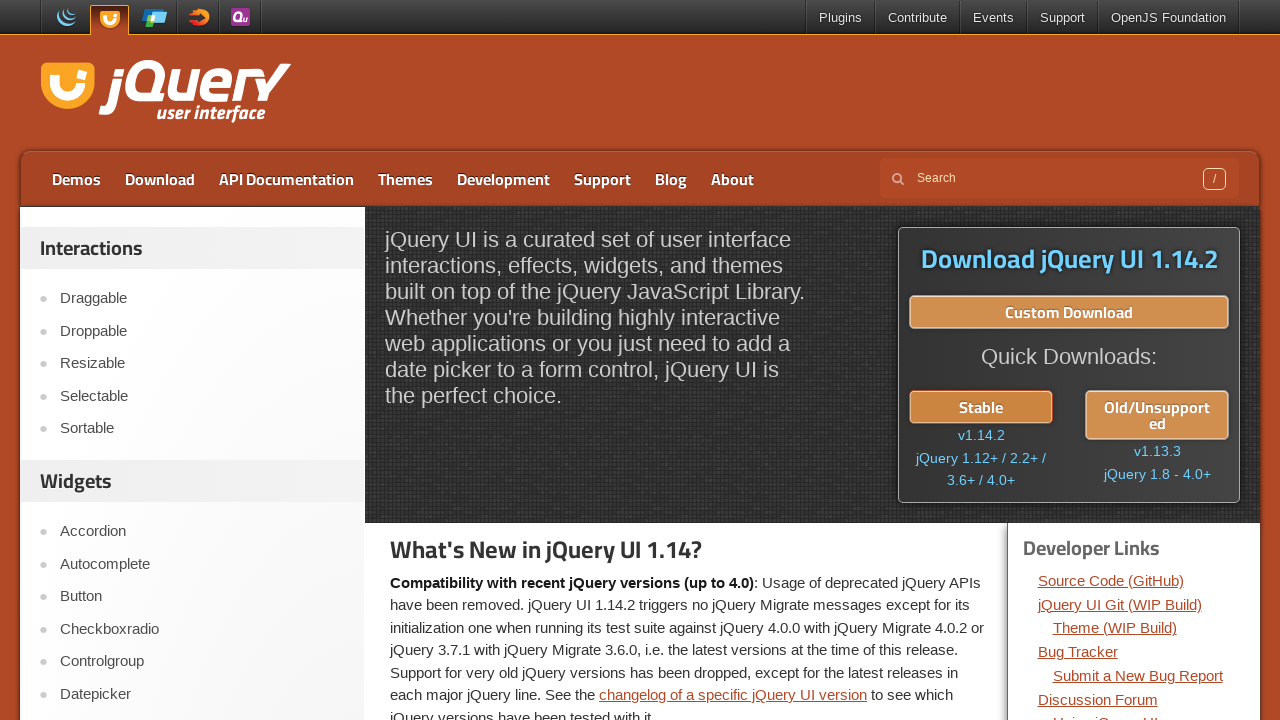

Clicked link with partial text 'Stab' at (981, 407) on a:has-text('Stab')
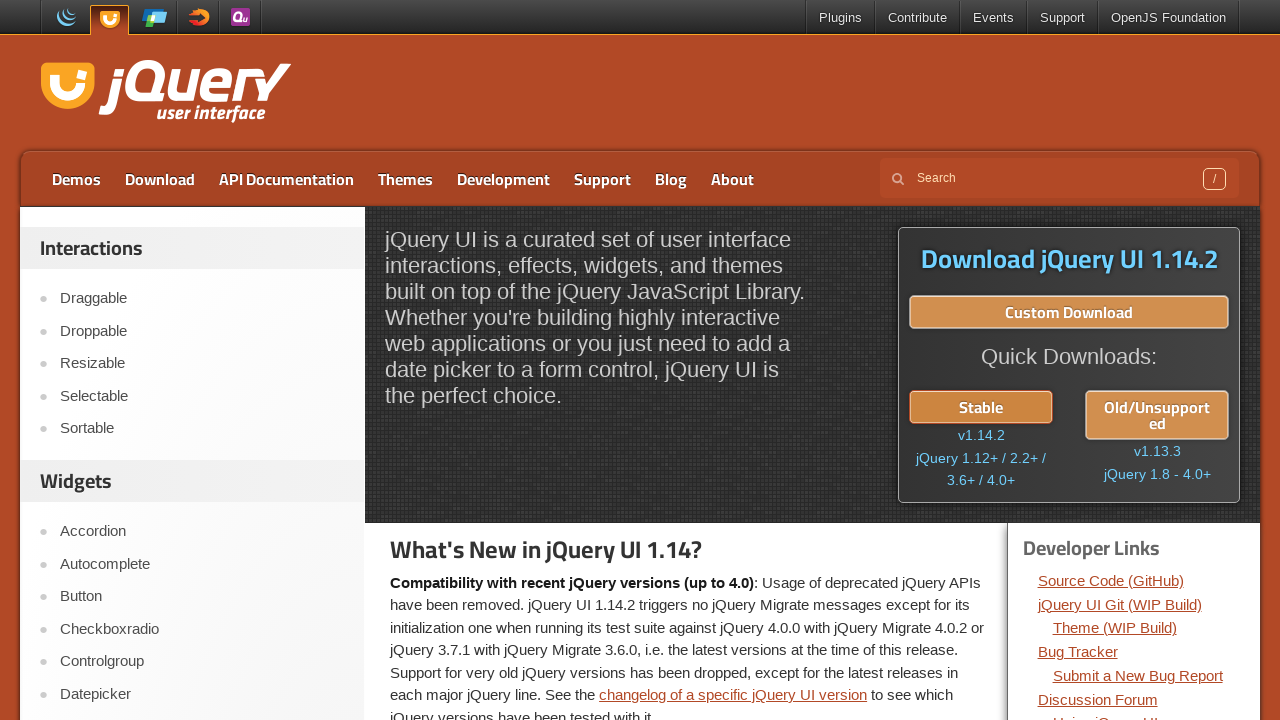

Page loaded after clicking partial link
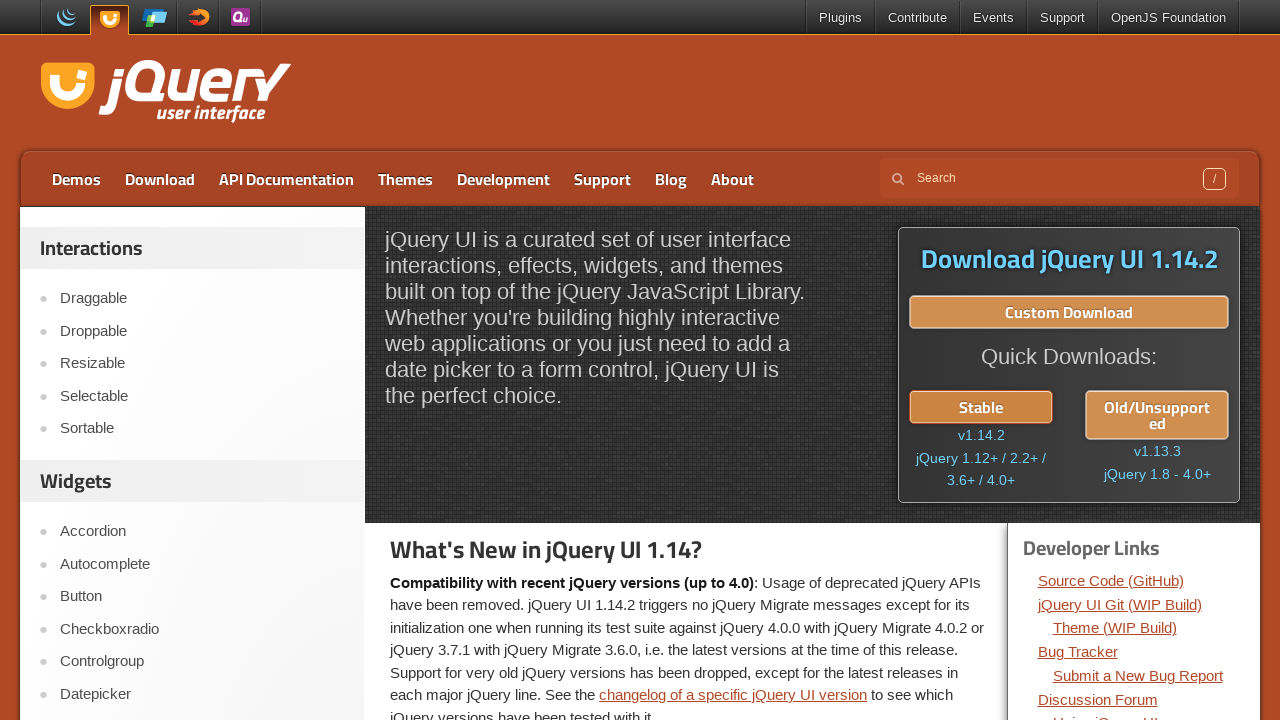

Located body element by tag name selector
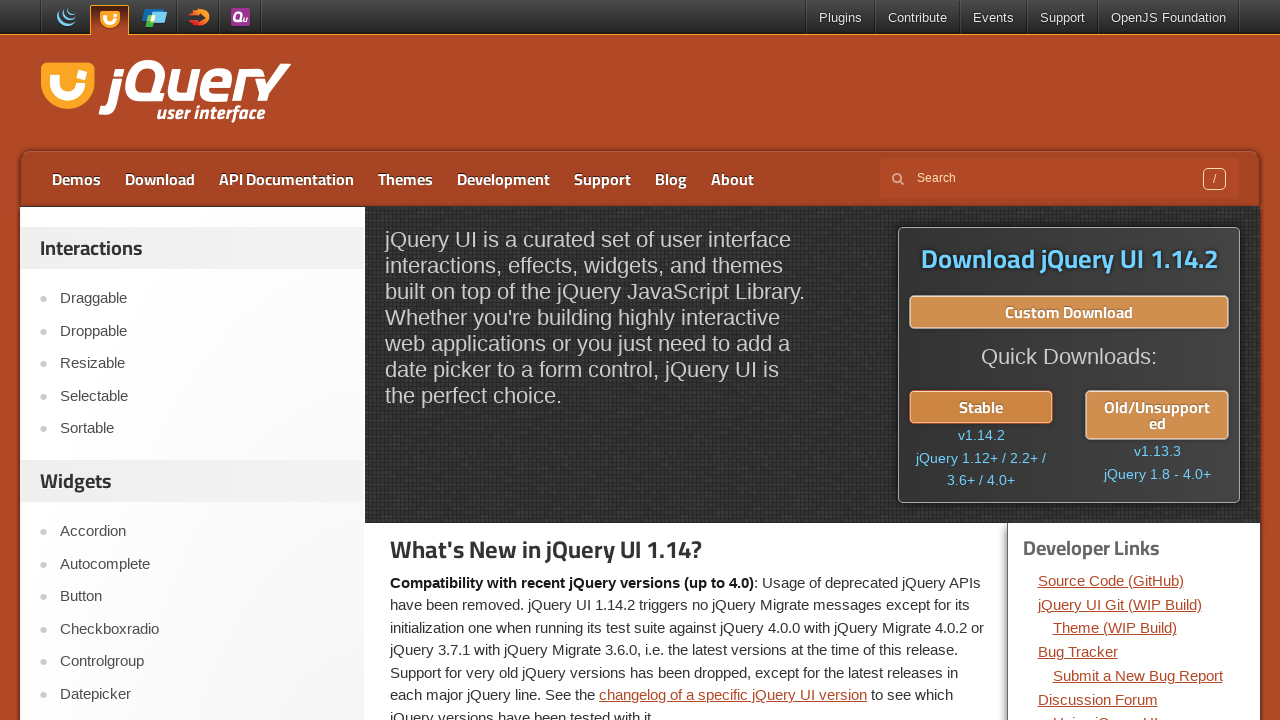

Verified body tag name selector element exists
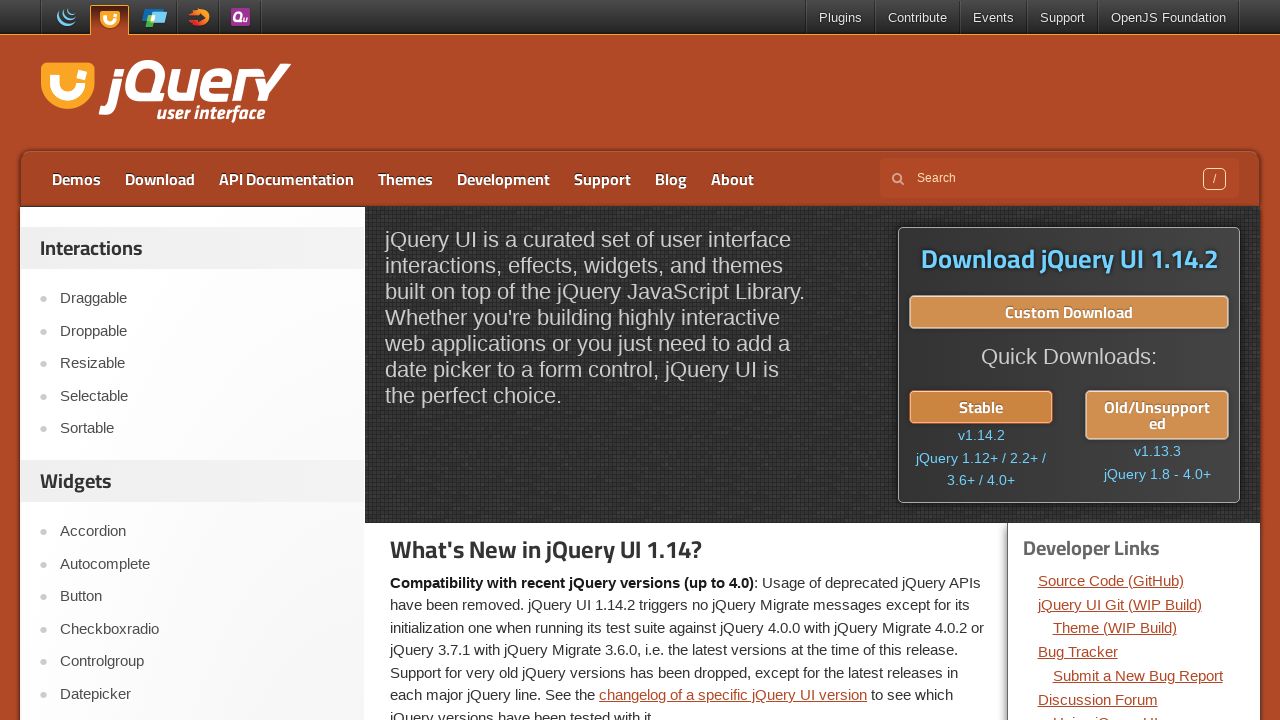

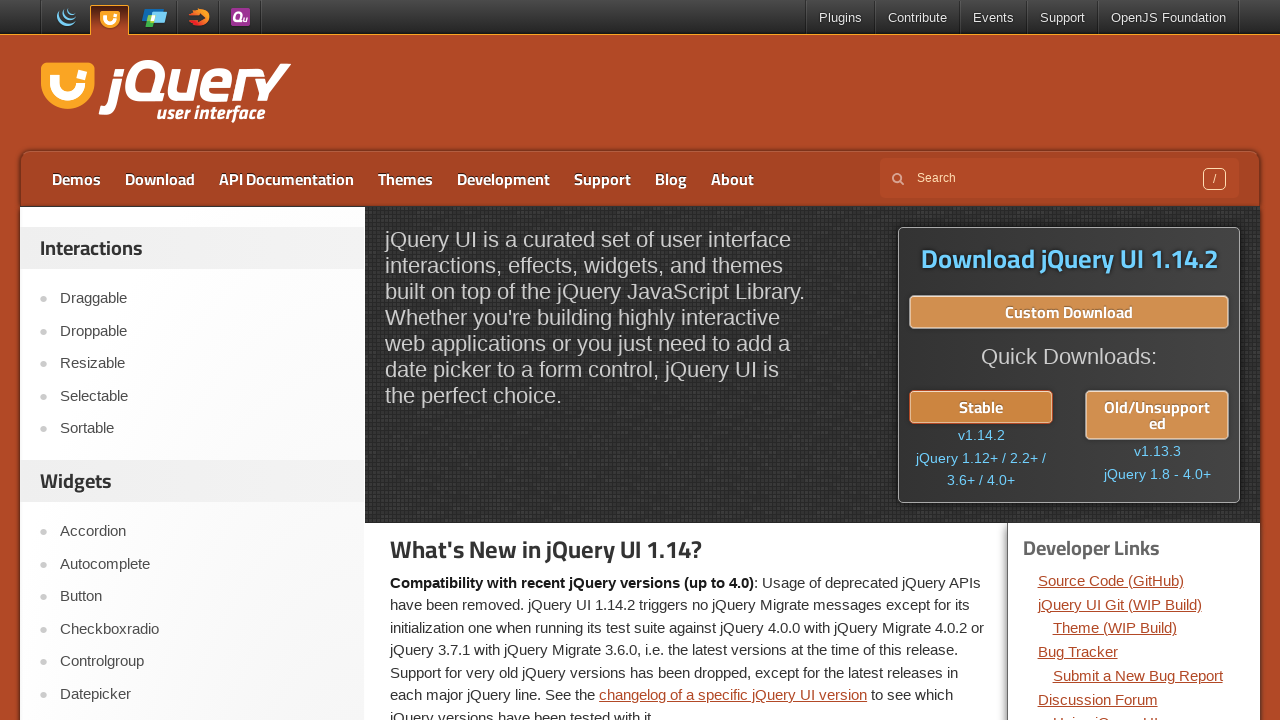